Tests the search functionality on BigBasket by clicking the search input field and entering a product search term "Potato"

Starting URL: https://www.bigbasket.com/

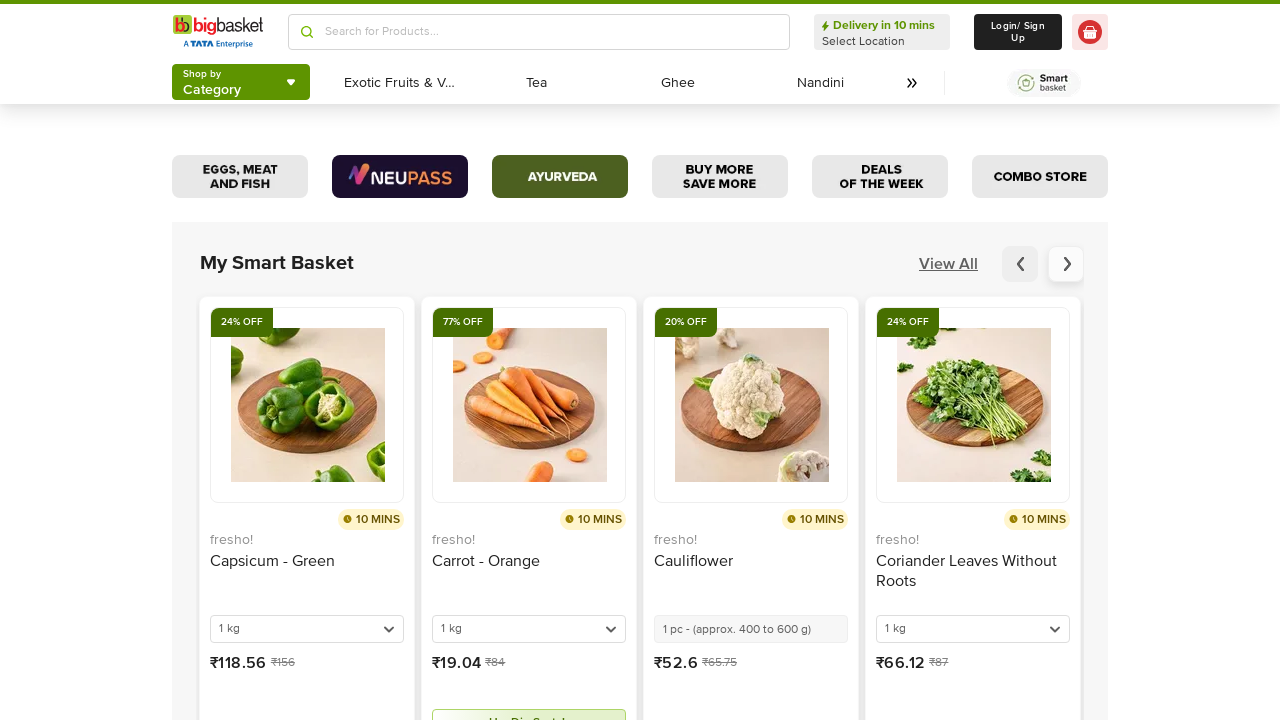

Clicked the search input field at (557, 32) on (//input[@placeholder='Search for Products...'])[2]
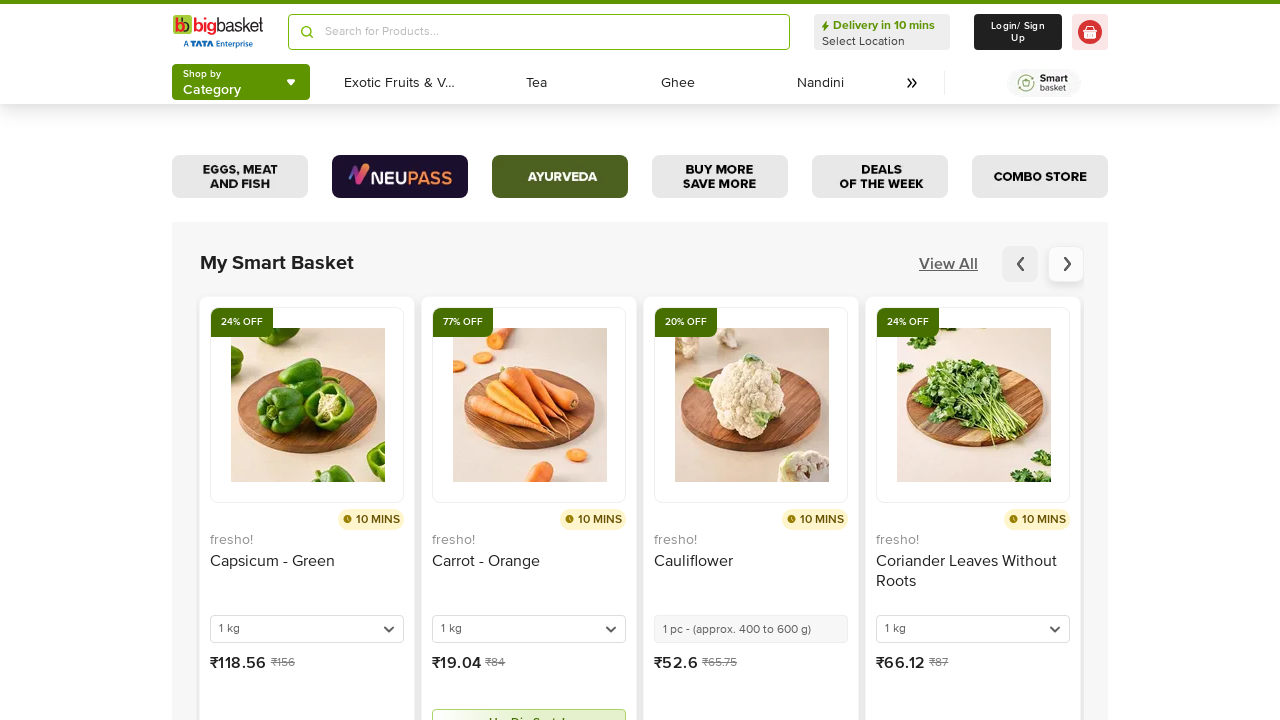

Entered 'Potato' into the search field on (//input[@placeholder='Search for Products...'])[2]
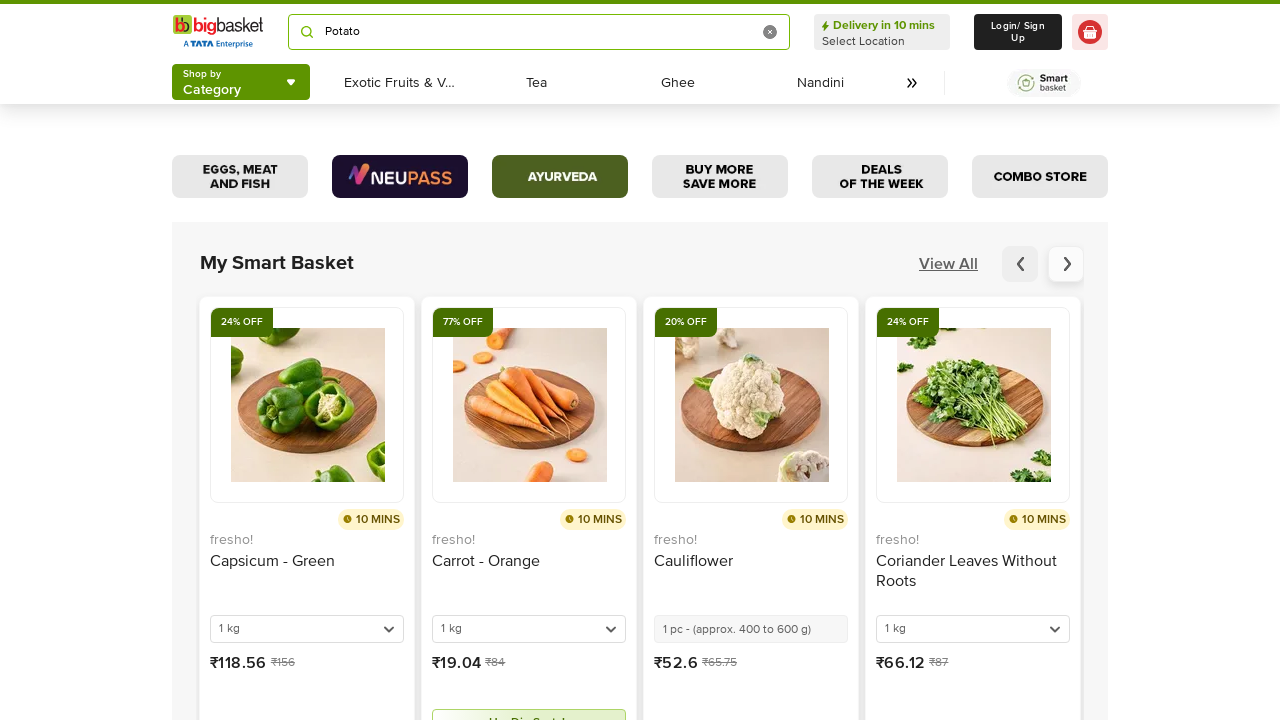

Waited for search suggestions or results to appear
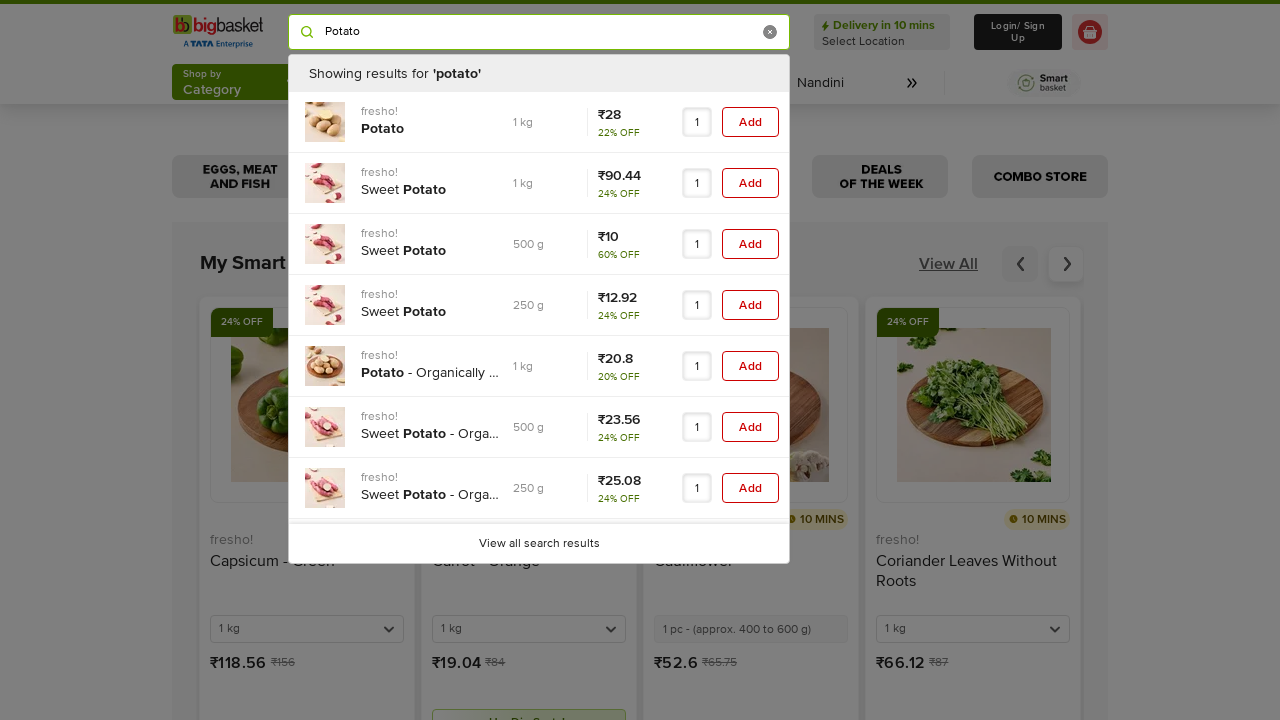

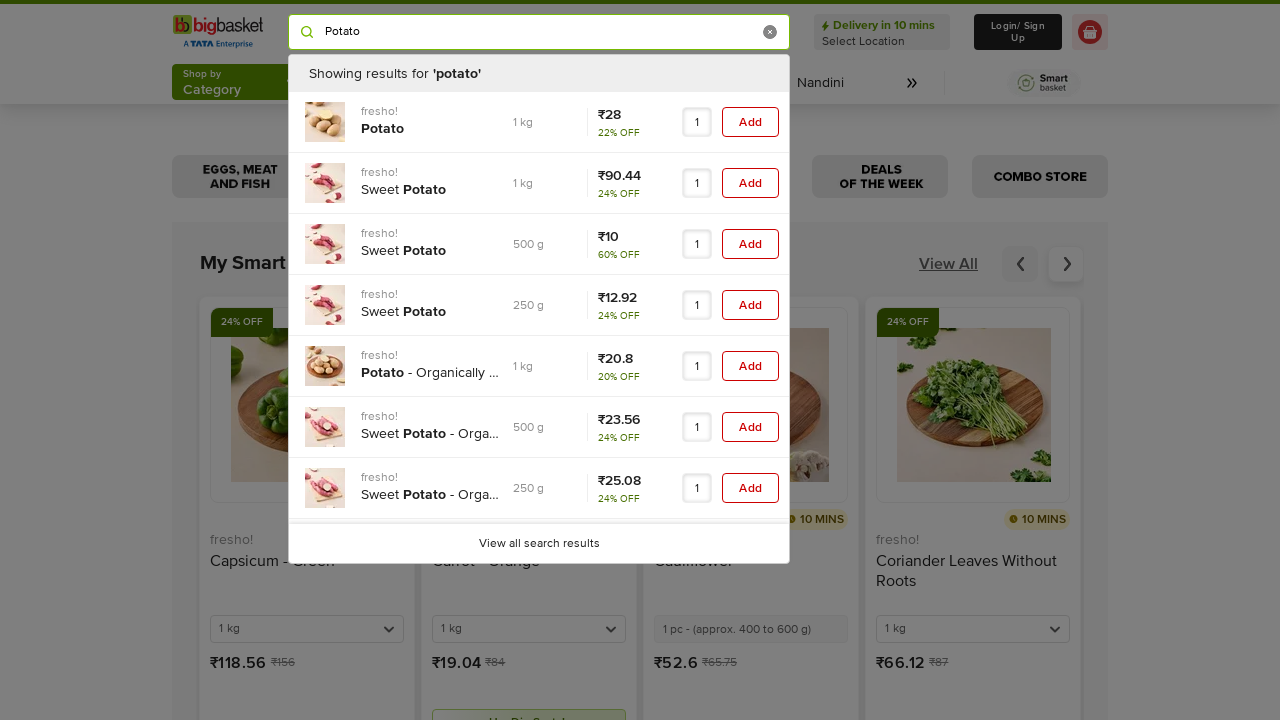